Tests drag and drop functionality by dragging an element from one position and dropping it to another target element

Starting URL: https://testautomationpractice.blogspot.com/

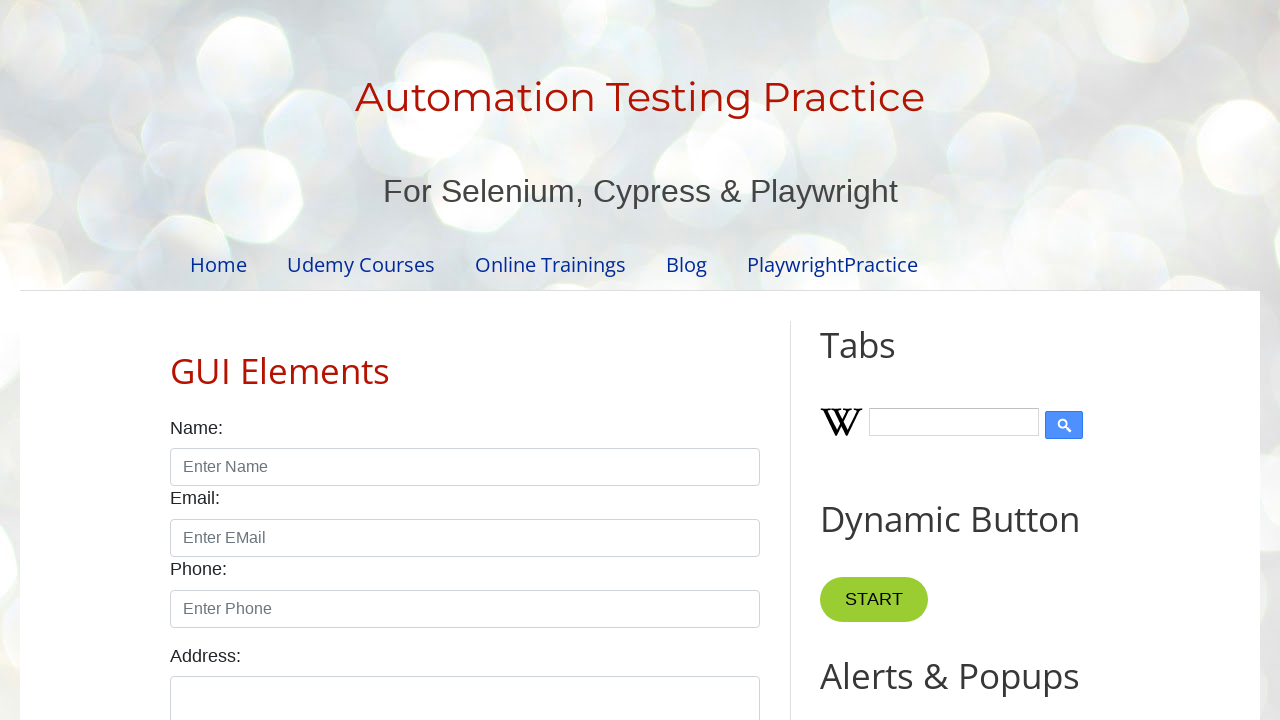

Located the draggable element with id 'draggable'
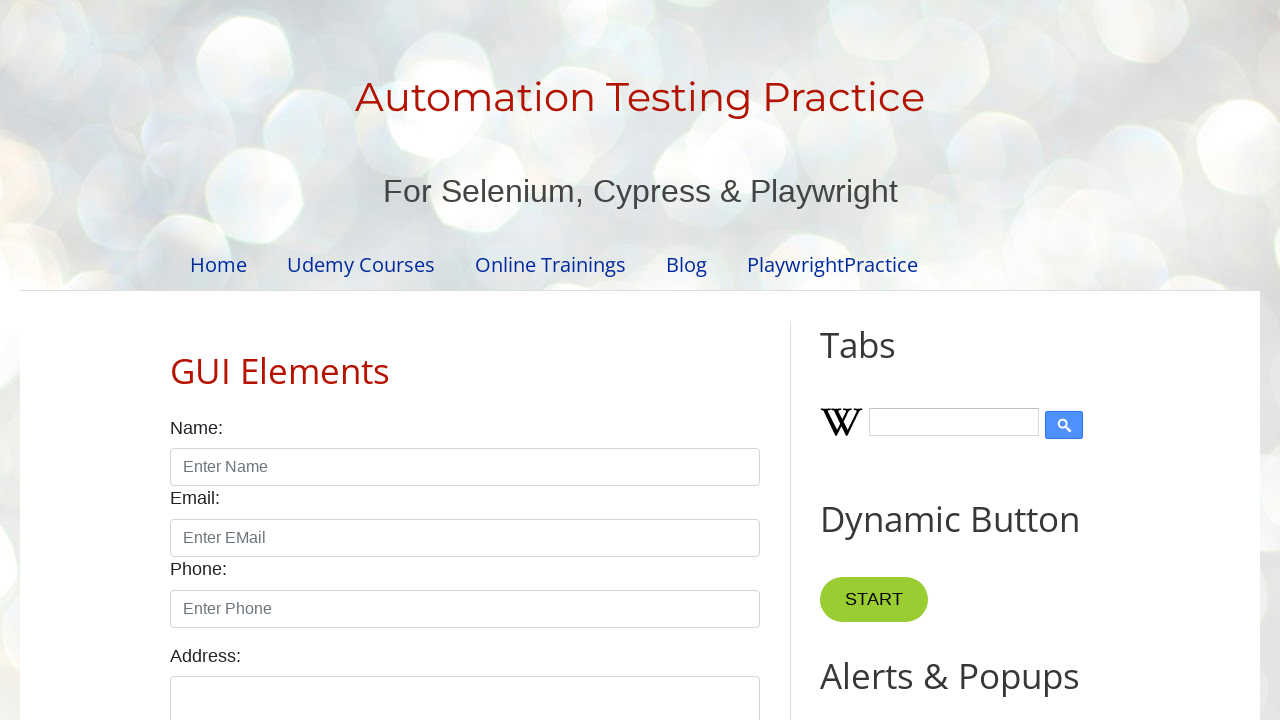

Located the droppable target element with id 'droppable'
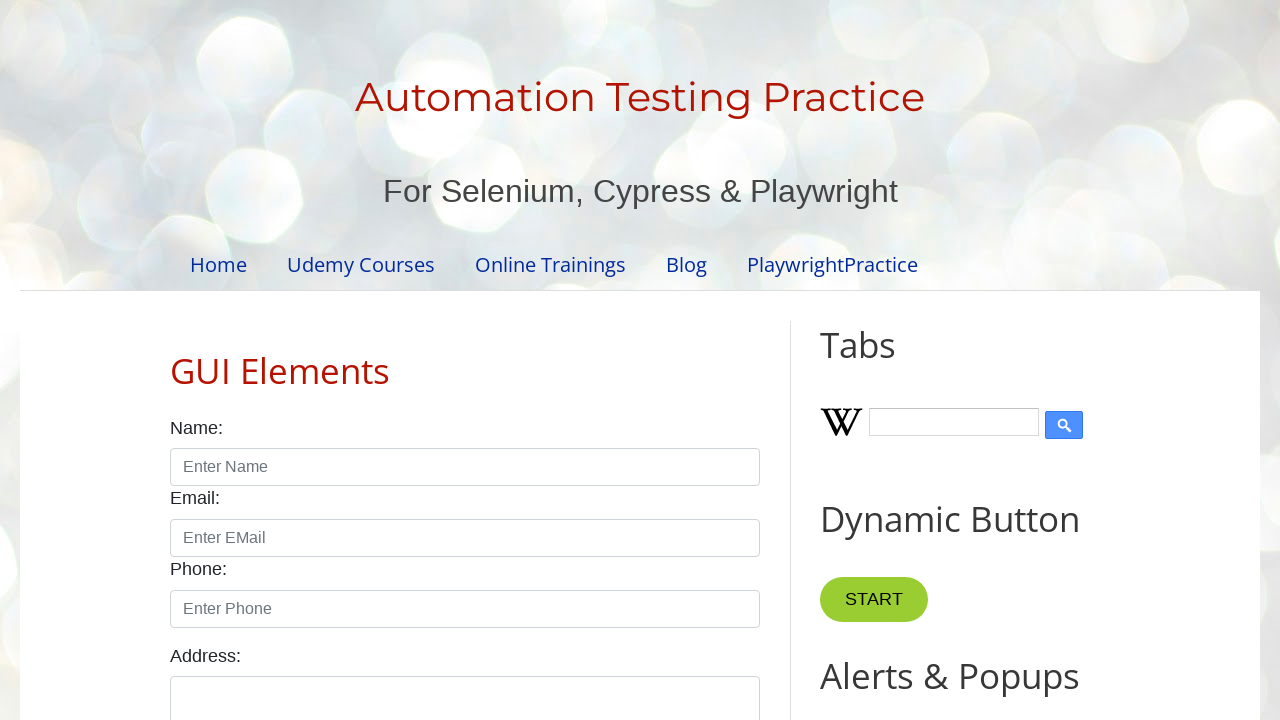

Dragged the draggable element and dropped it onto the droppable target at (1015, 386)
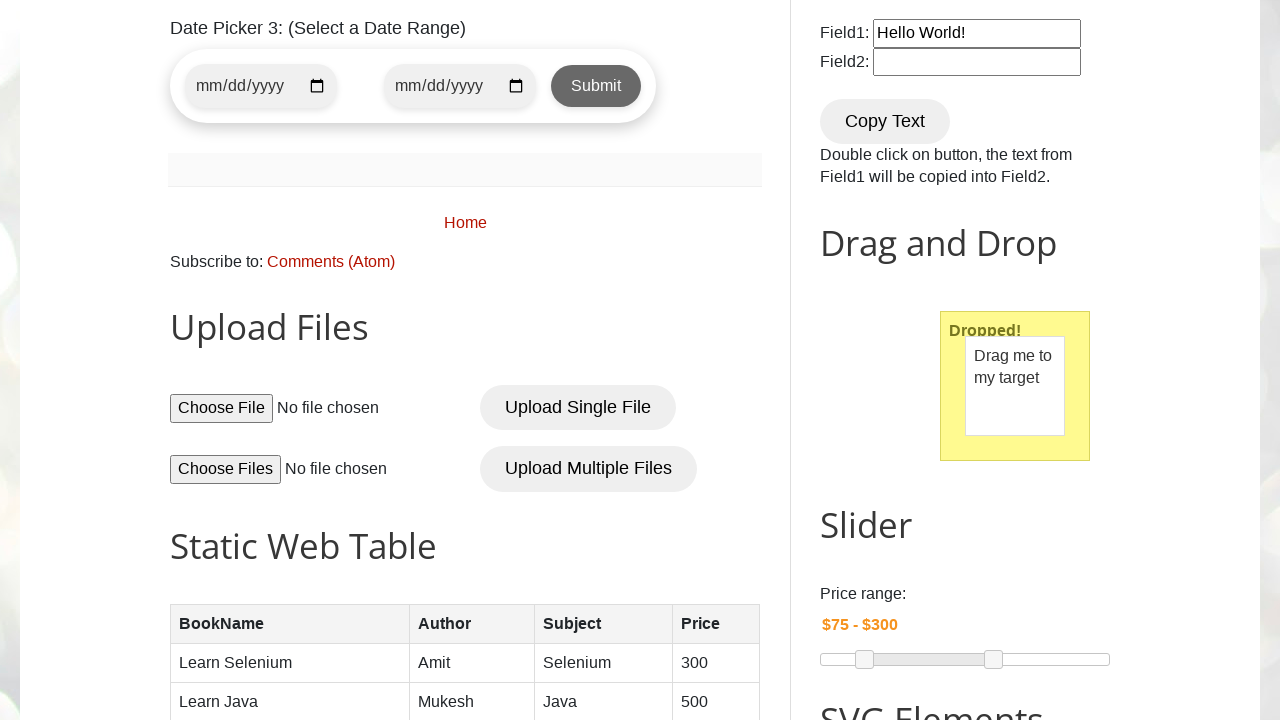

Retrieved the state text from the highlighted element to verify drop success
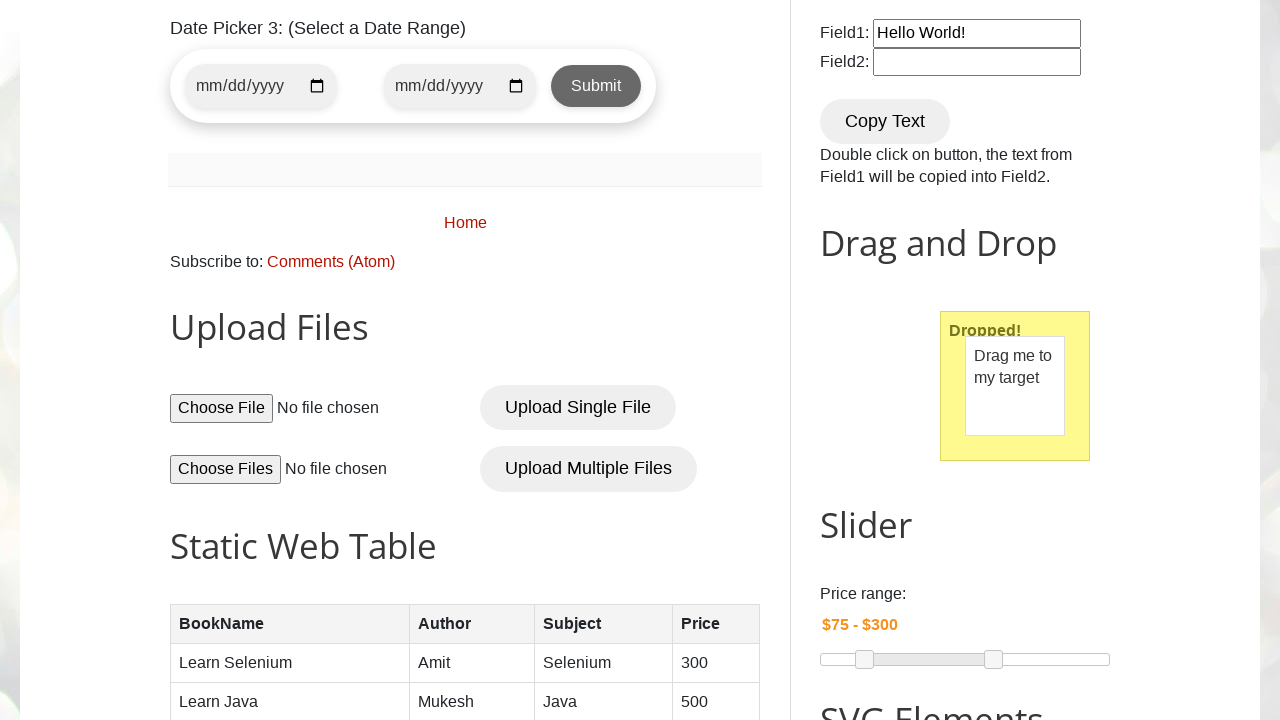

Printed state text: 
  Dropped!

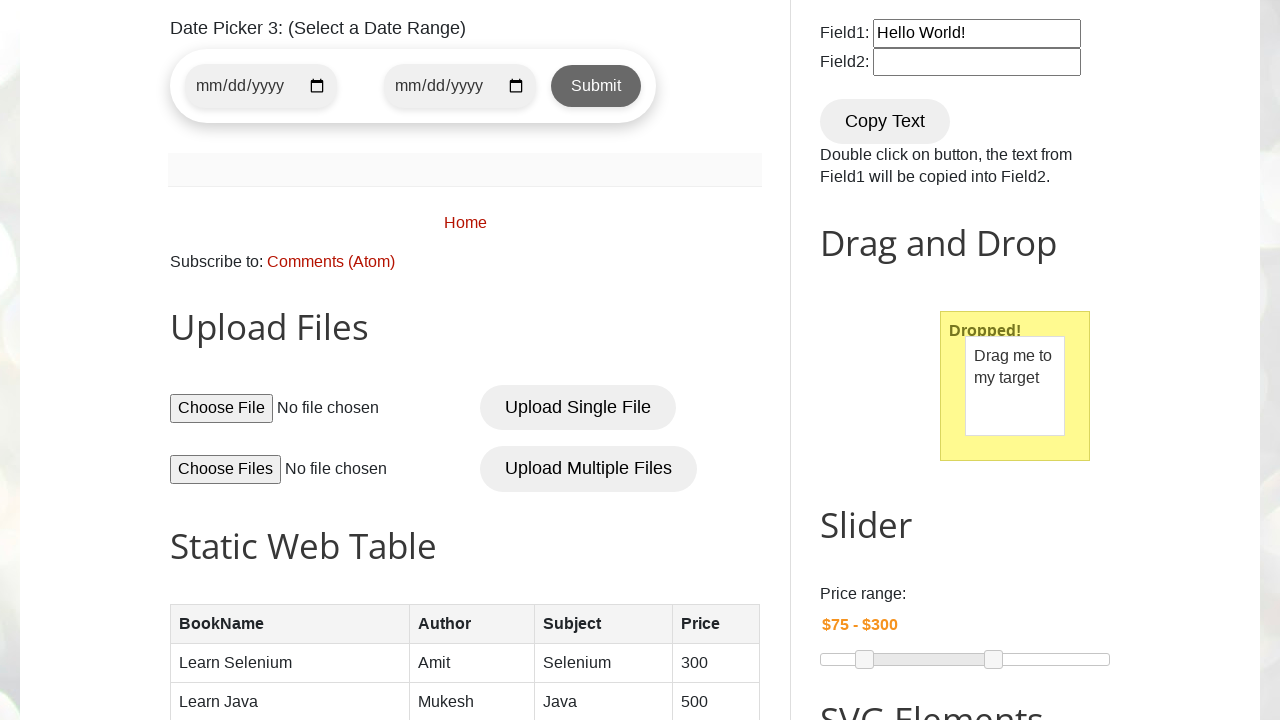

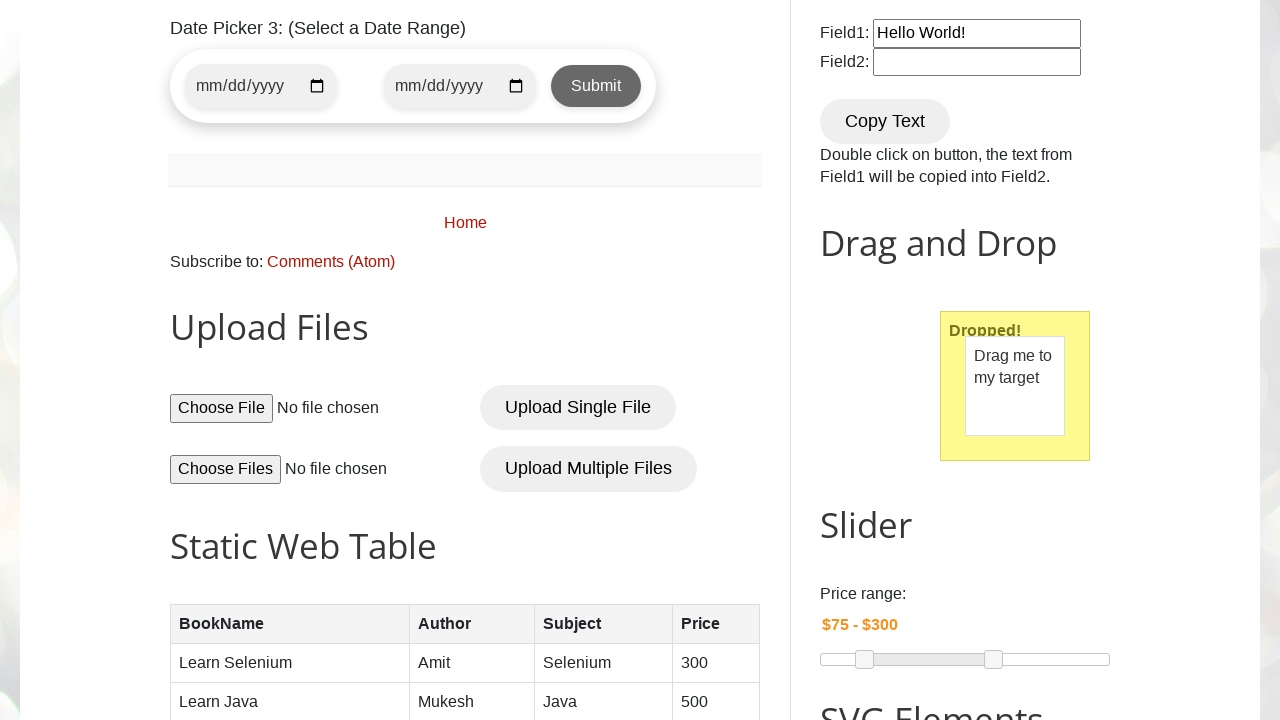